Tests that the page supports vertical scrolling by scrolling down incrementally and to the bottom, verifying scroll positions change correctly.

Starting URL: https://automationexercise.com/test_cases

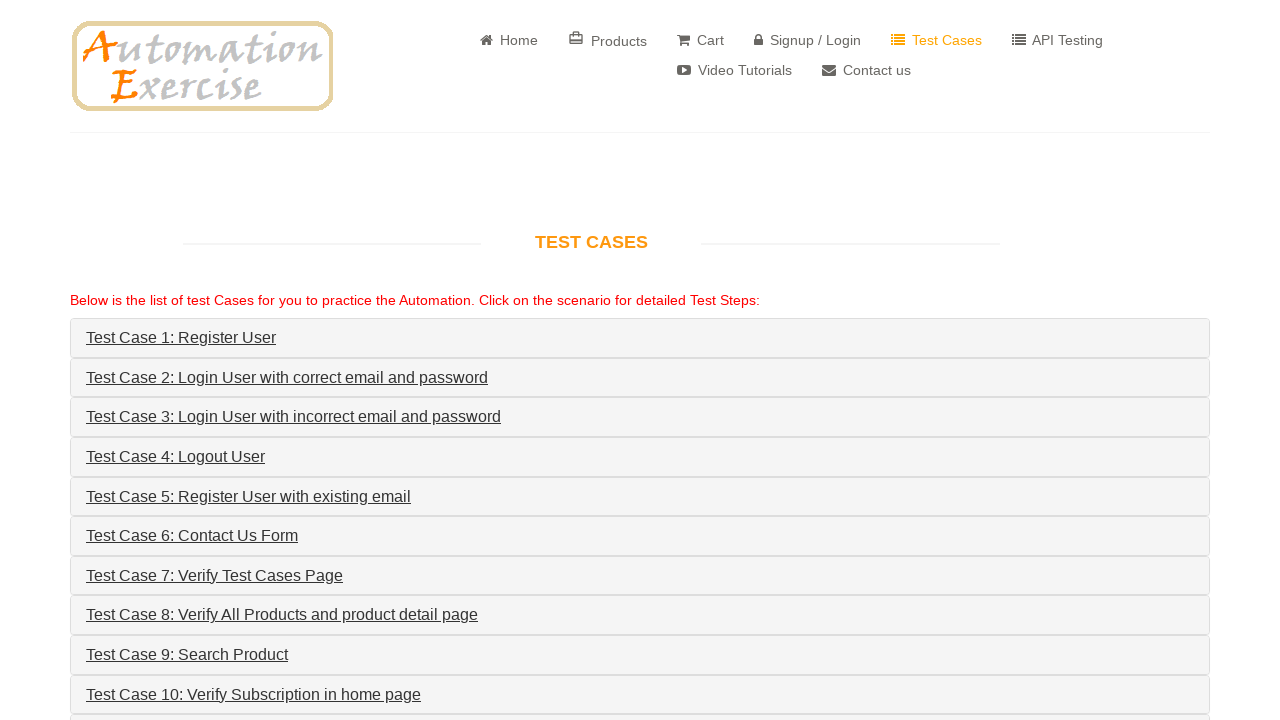

Retrieved page body height using JavaScript
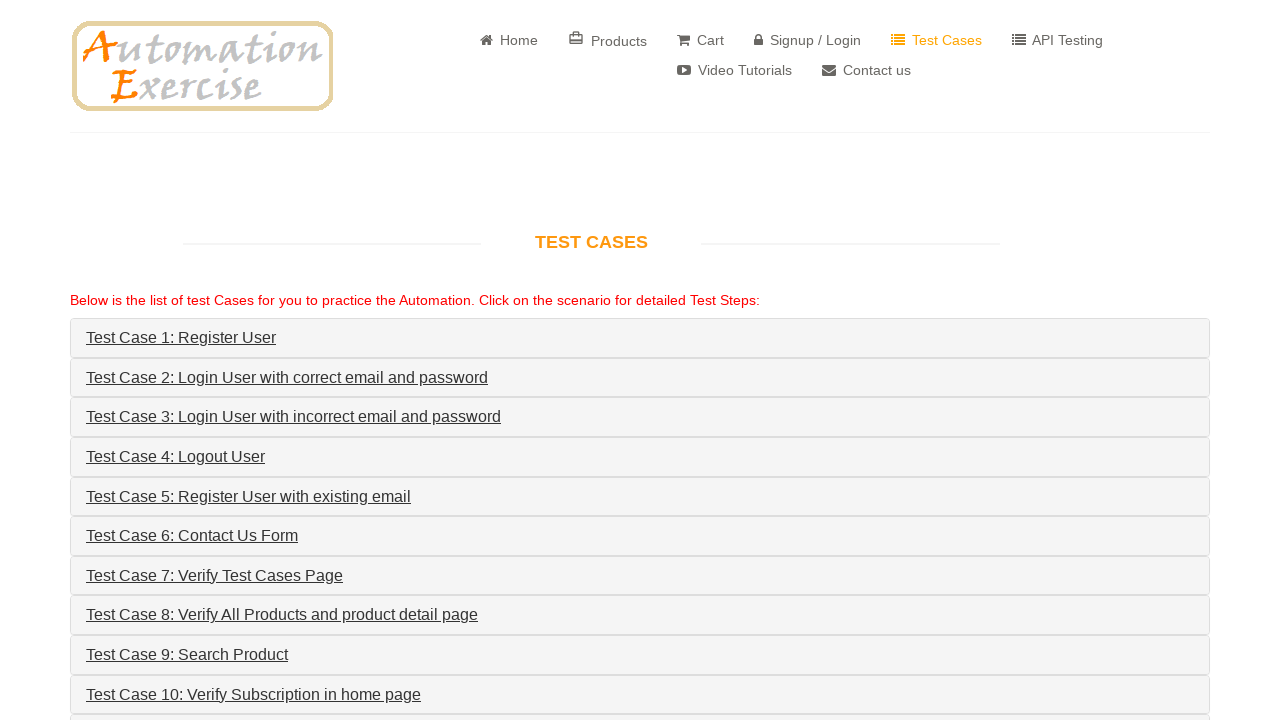

Retrieved window inner height using JavaScript
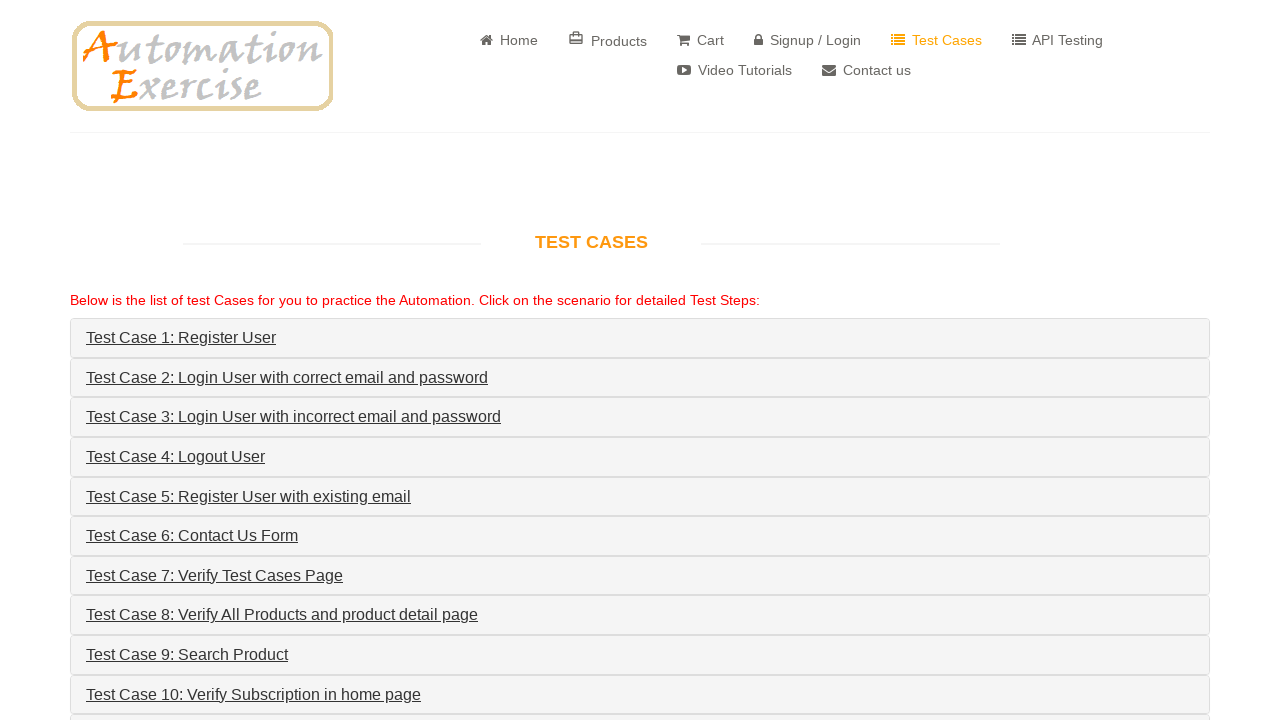

Determined if scrolling is needed: True (body_height=2071, window_height=720)
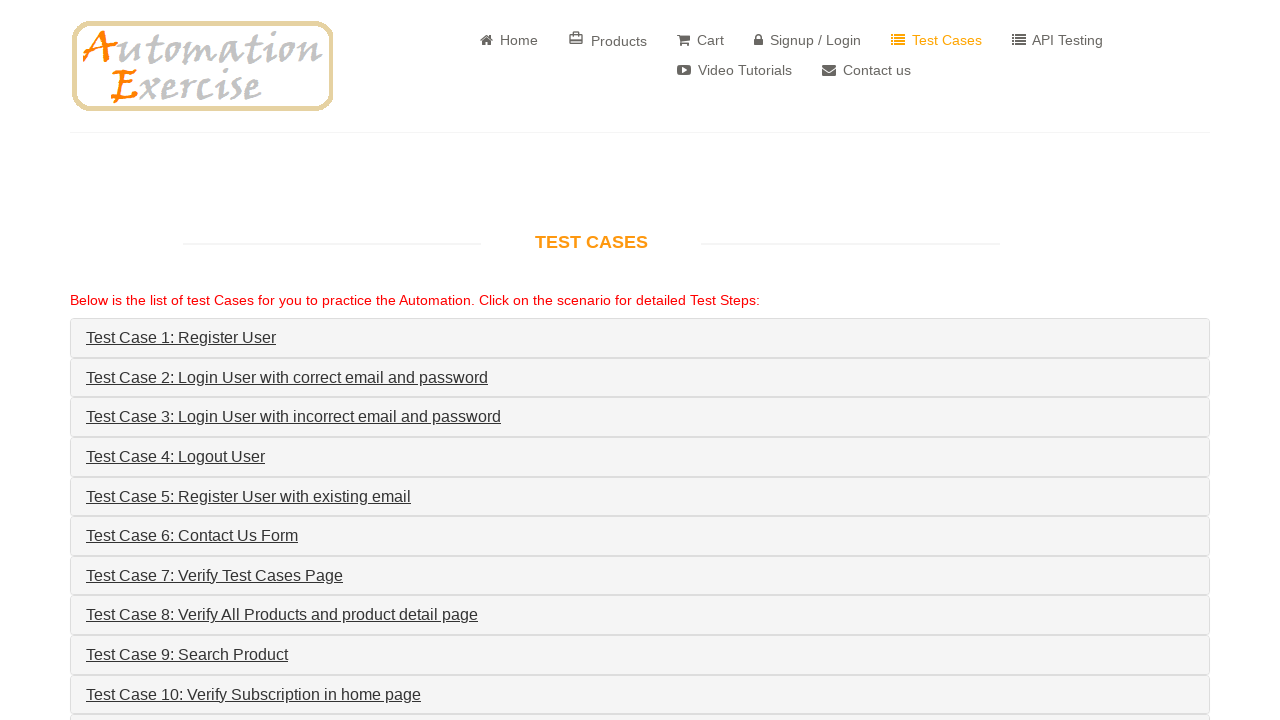

Scrolled down by 500px
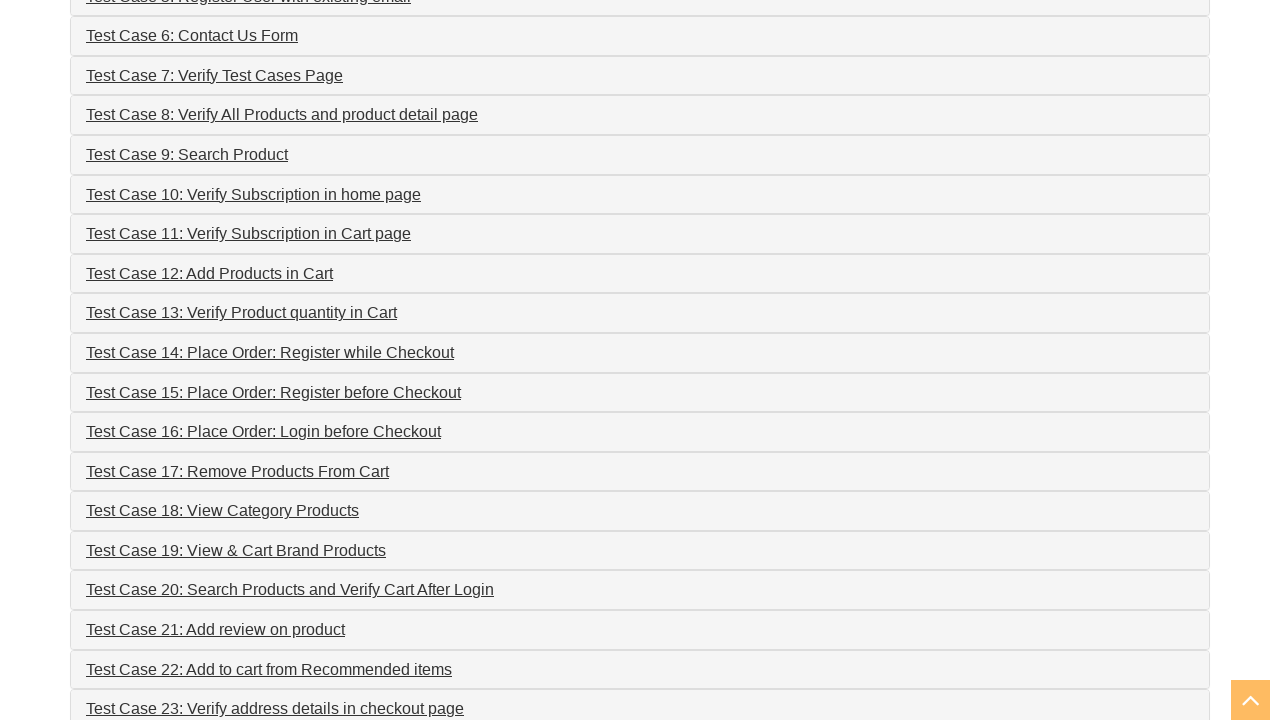

Waited 500ms for scroll animation to complete
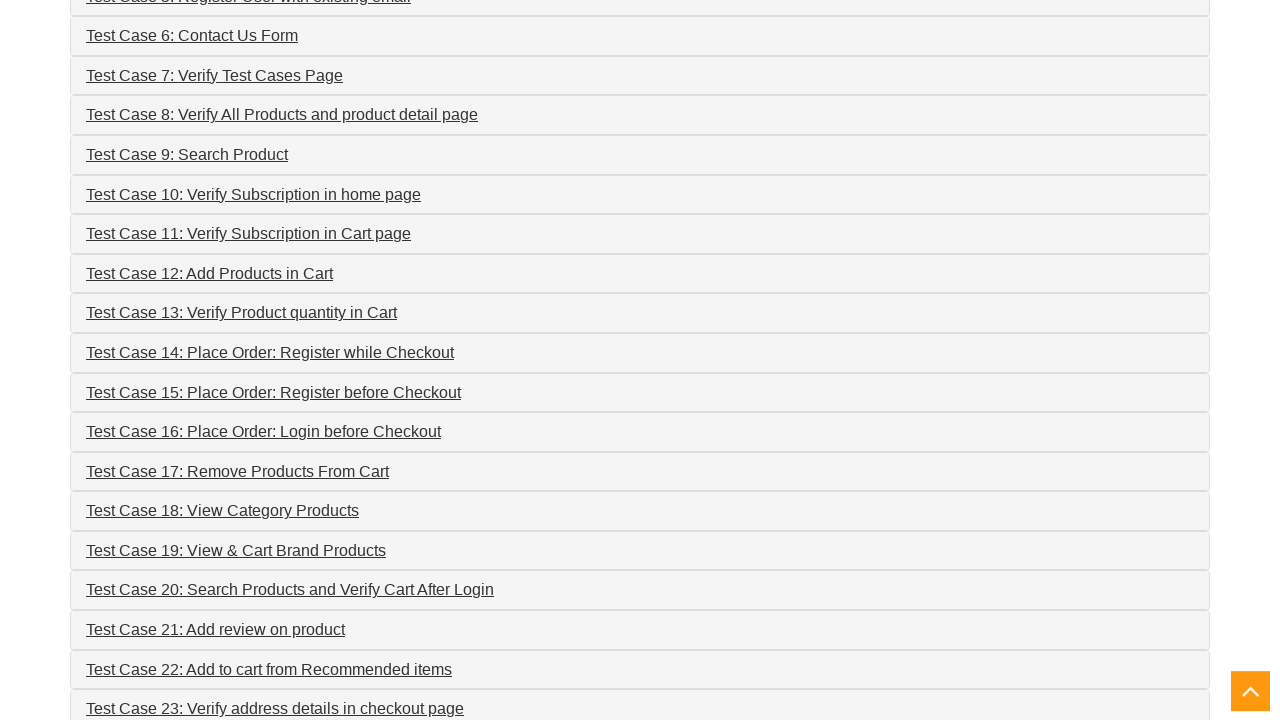

Retrieved first scroll position: 500px
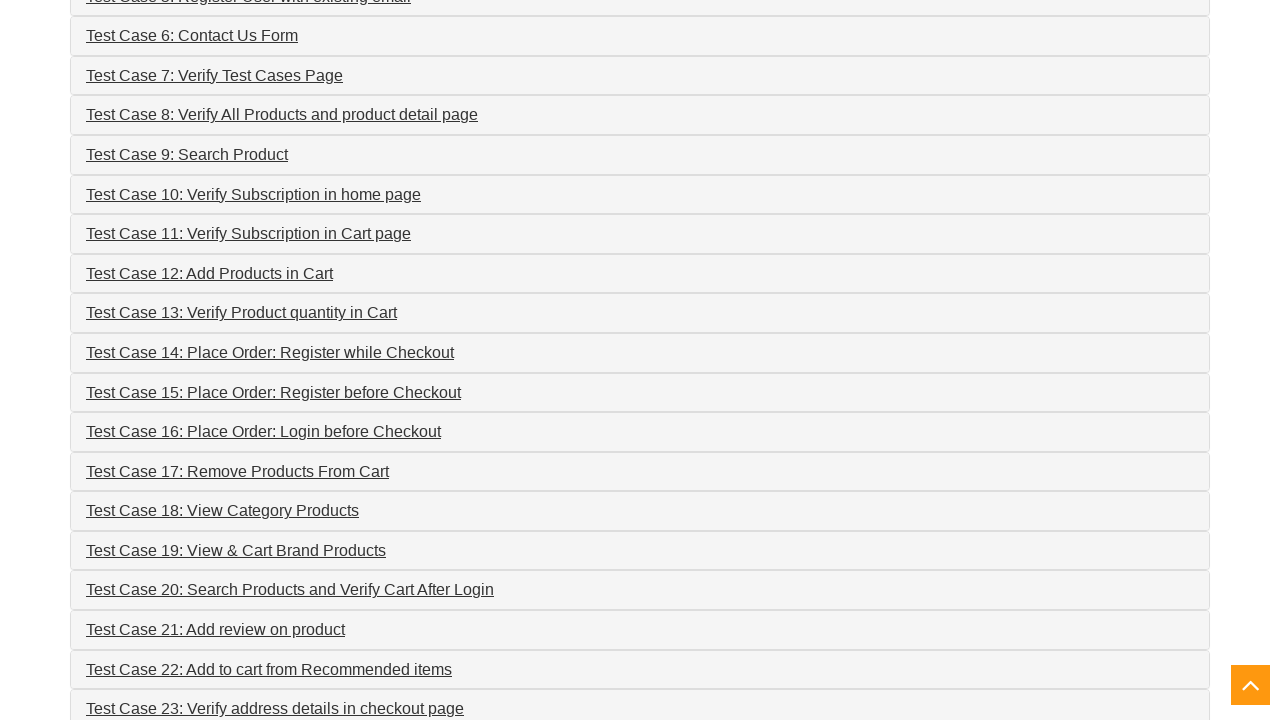

Scrolled to the bottom of the page
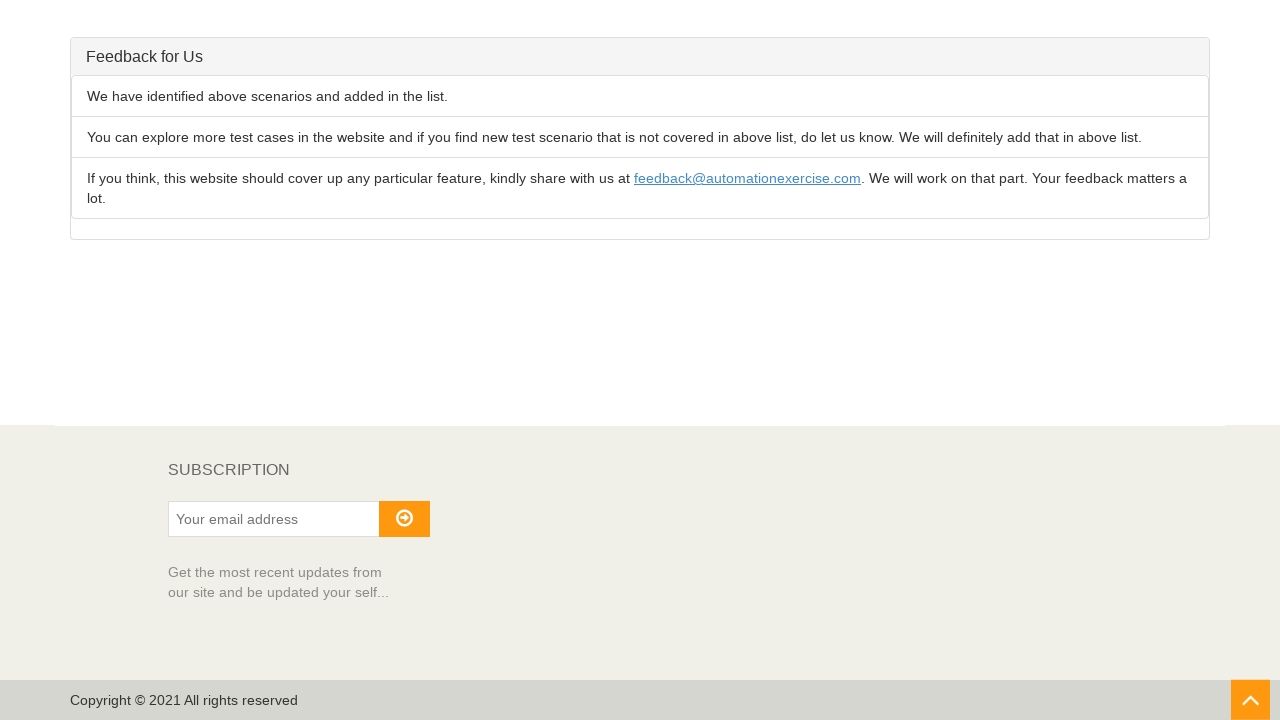

Waited 500ms for scroll animation to complete
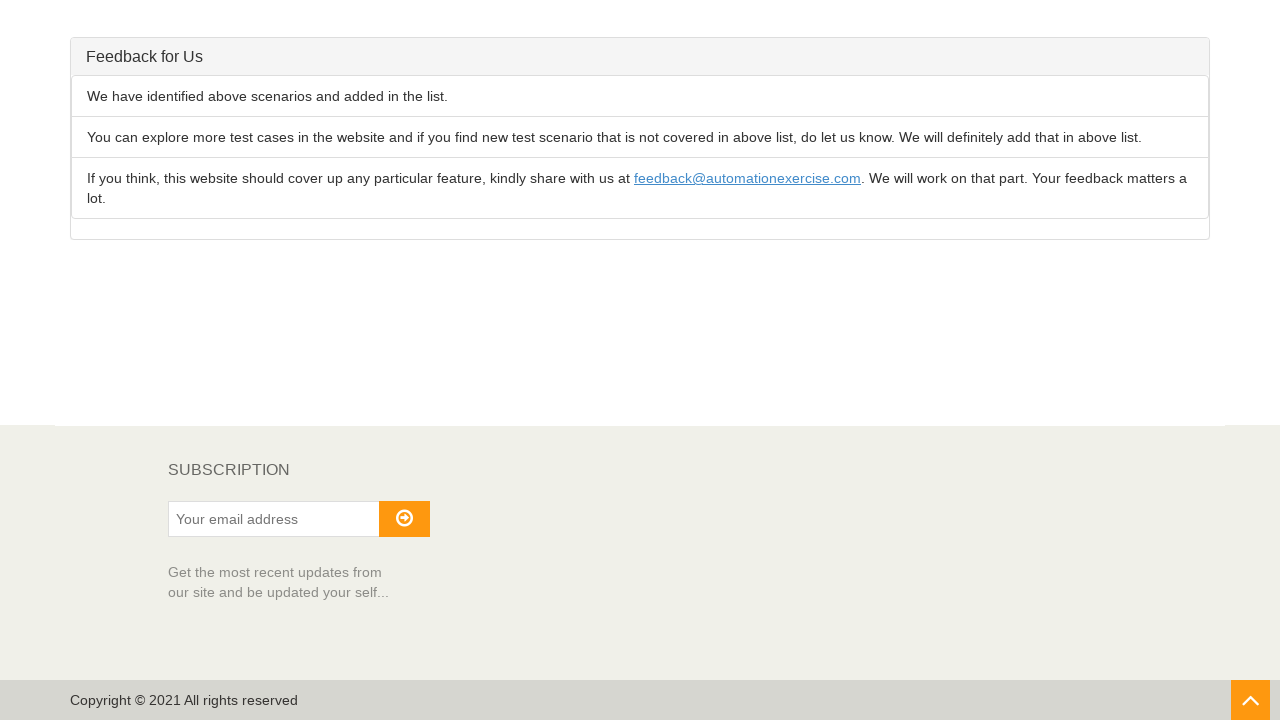

Retrieved second scroll position: 1351px
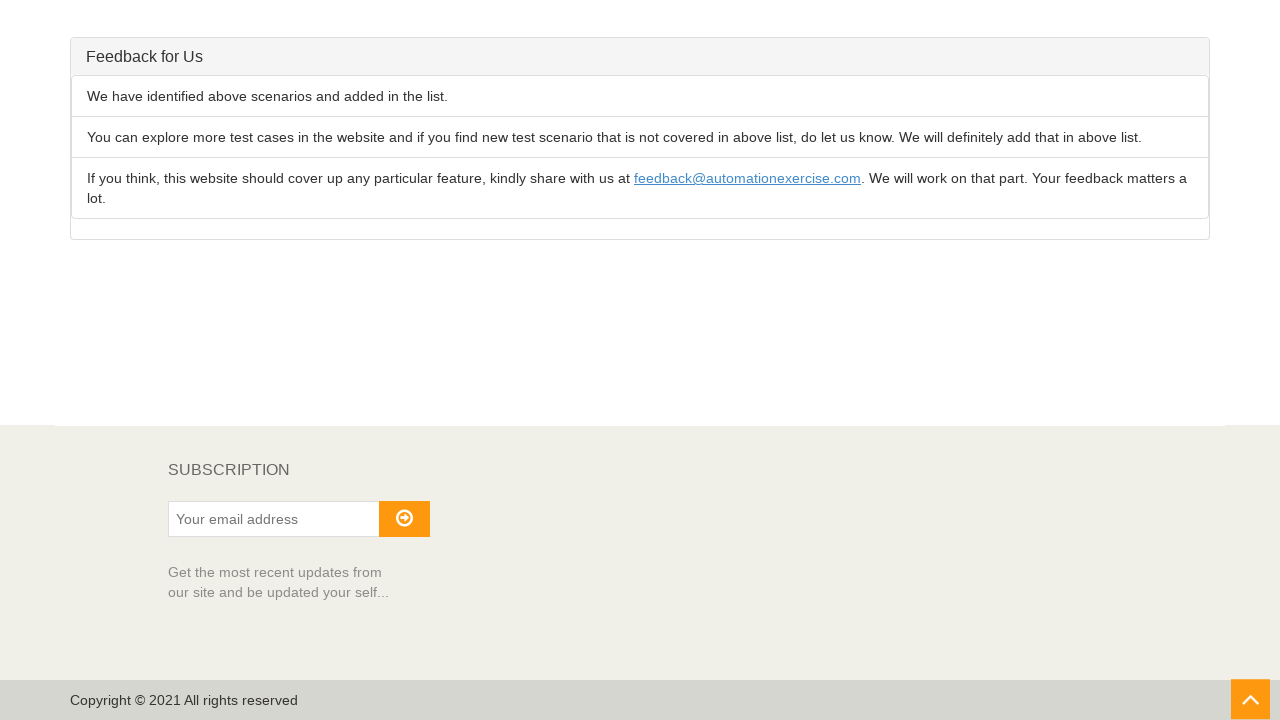

Verified first scroll position 500px is >= 500px
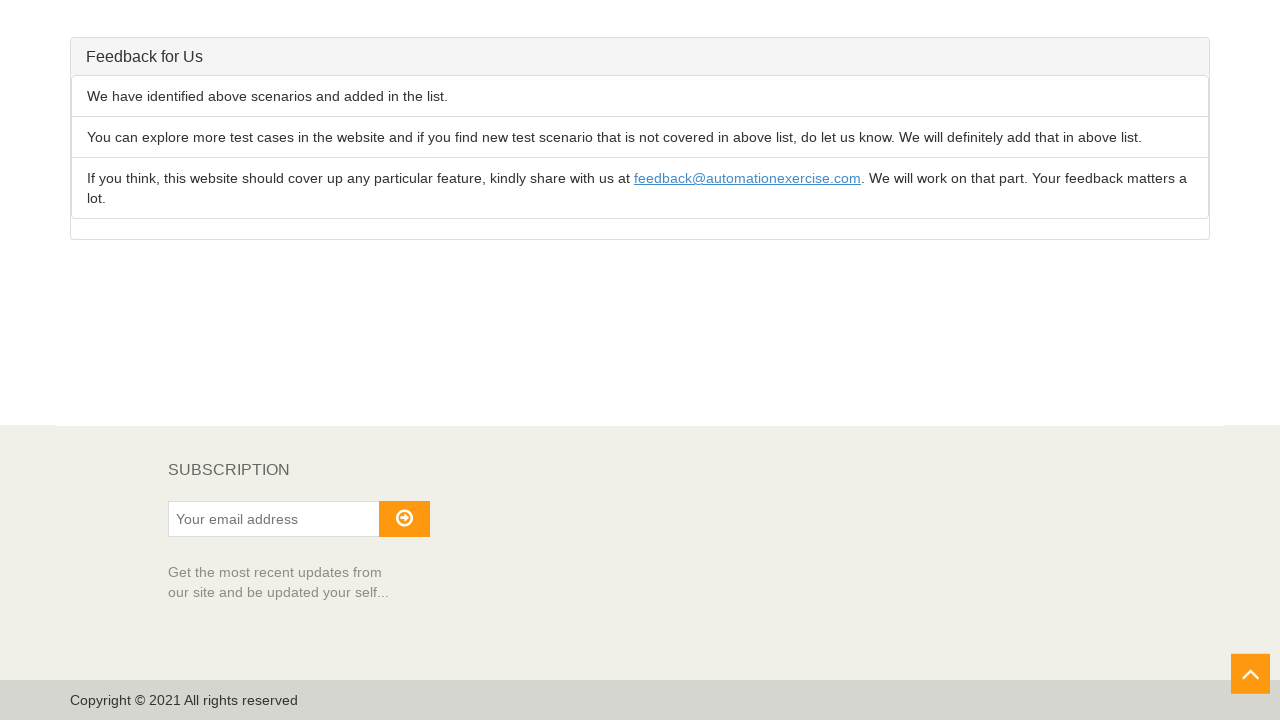

Verified second scroll position 1351px is greater than first position 500px
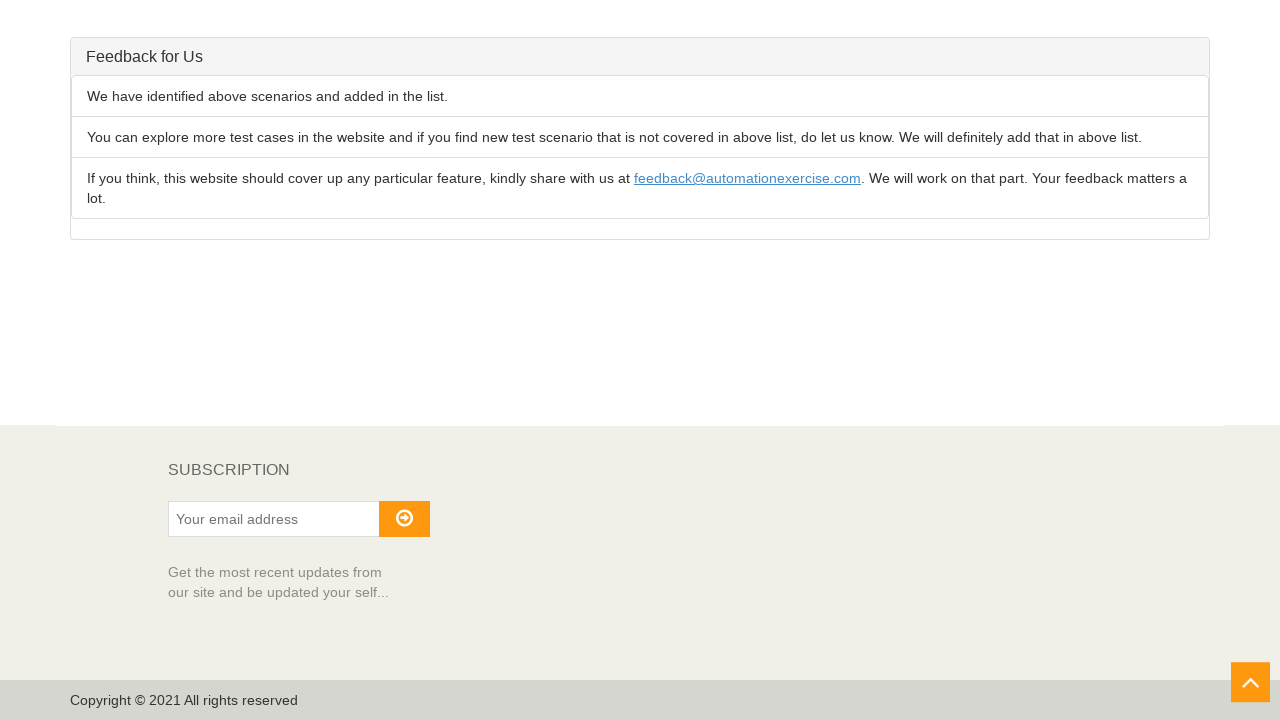

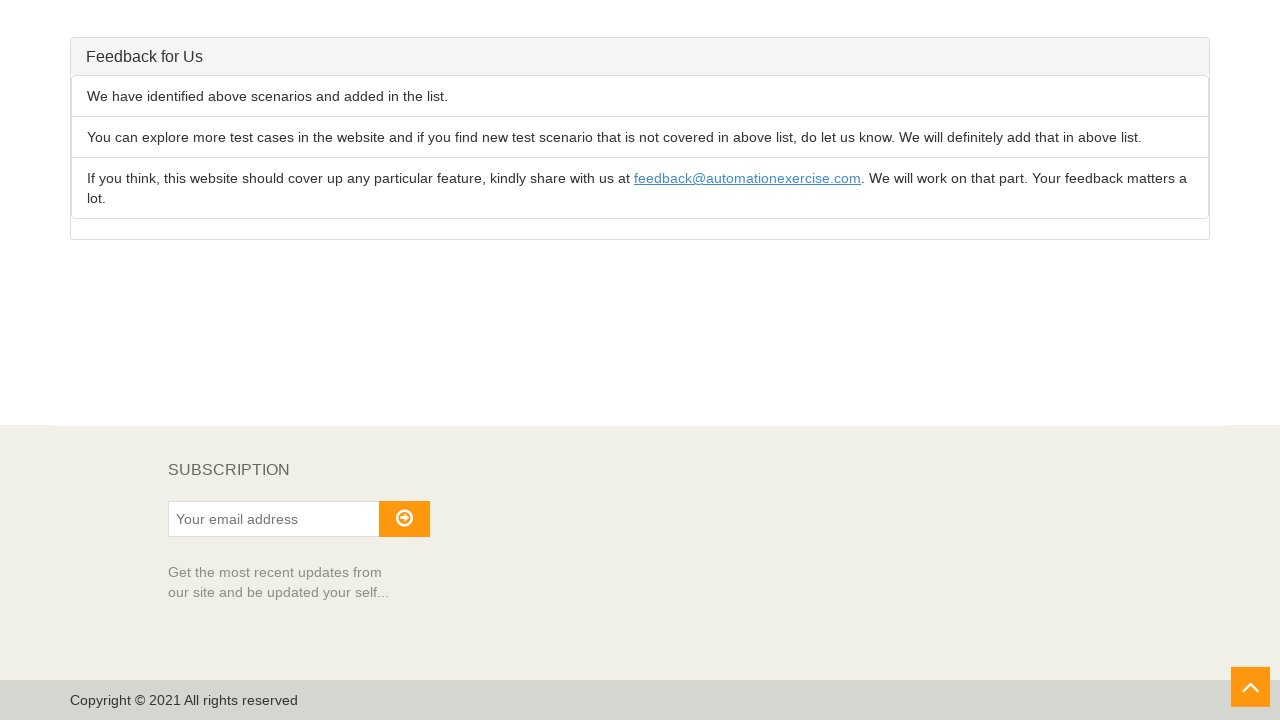